Tests dynamic controls by clicking a checkbox, removing it, then enabling a text input and typing into it

Starting URL: http://the-internet.herokuapp.com/dynamic_controls

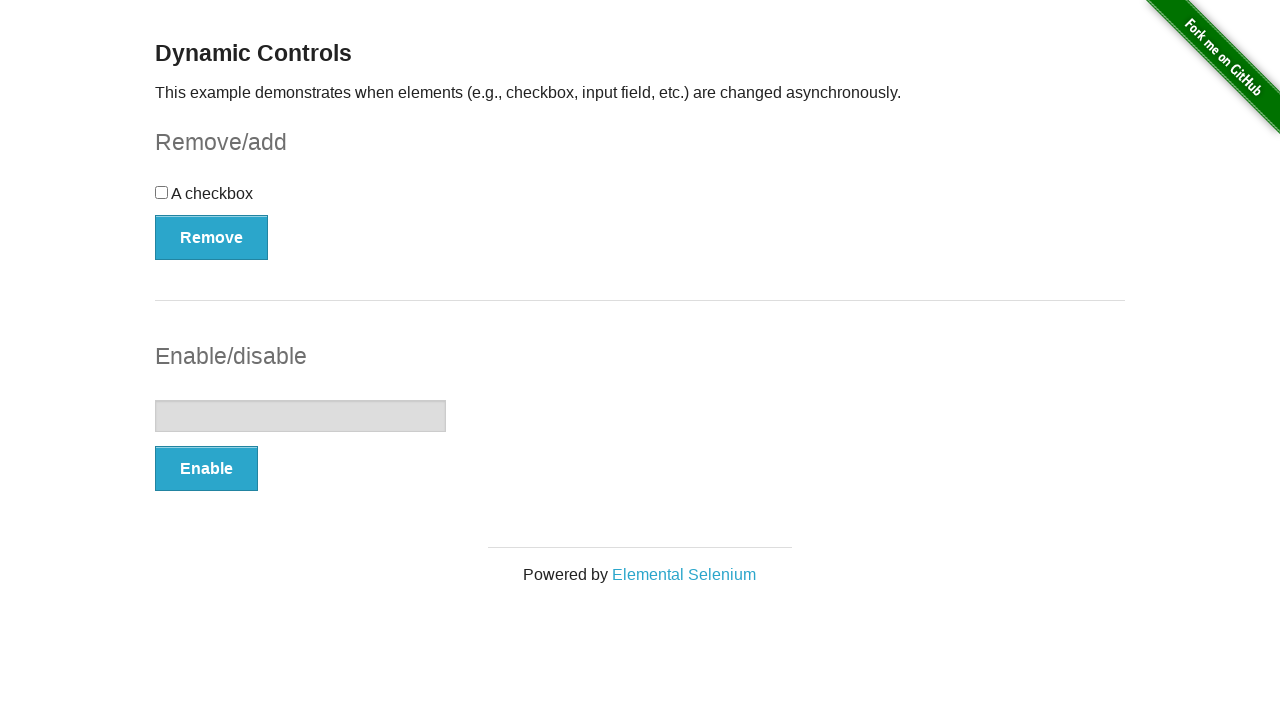

Clicked the checkbox at (162, 192) on input[type='checkbox']
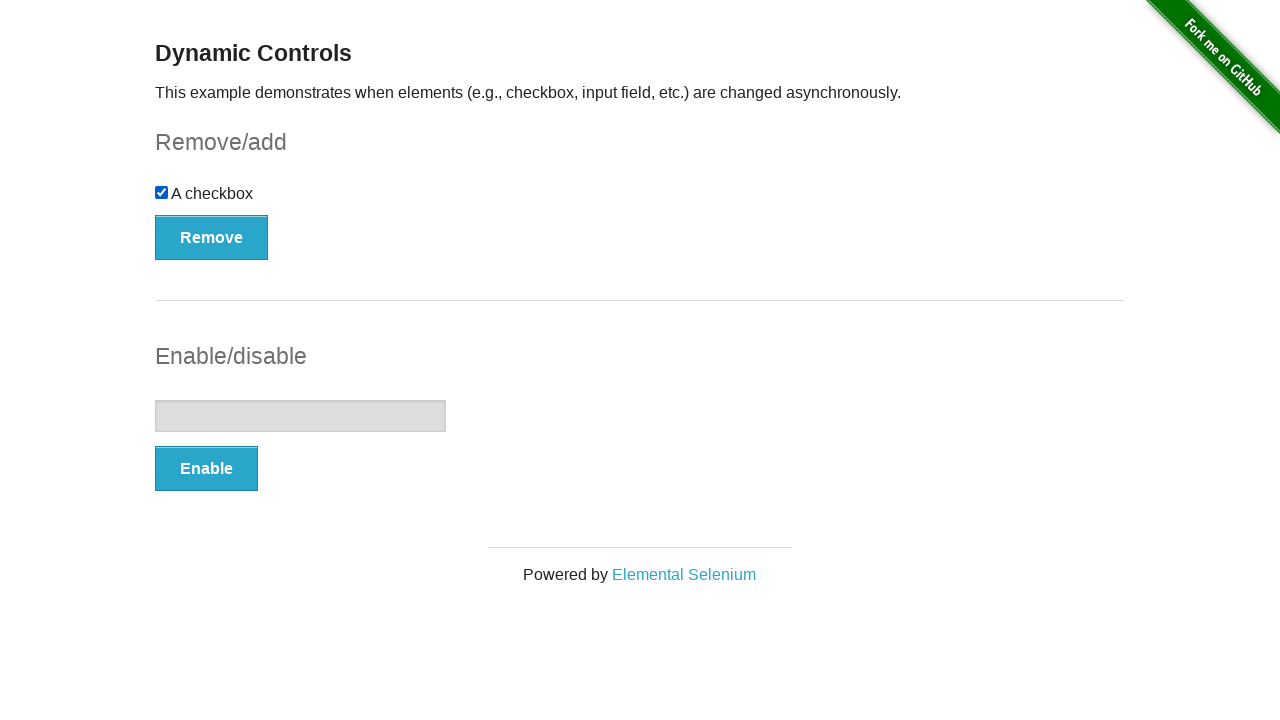

Clicked the Remove button at (212, 237) on button[onclick='swapCheckbox()']
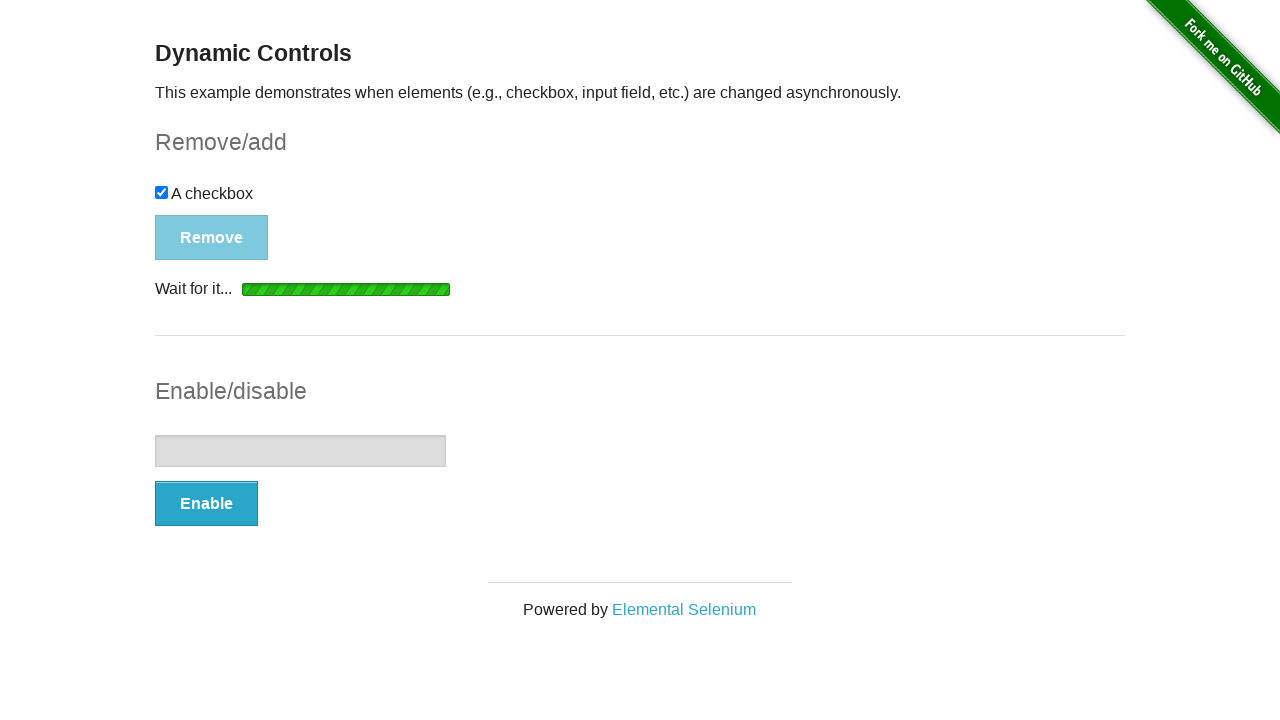

Waited for removal message to appear
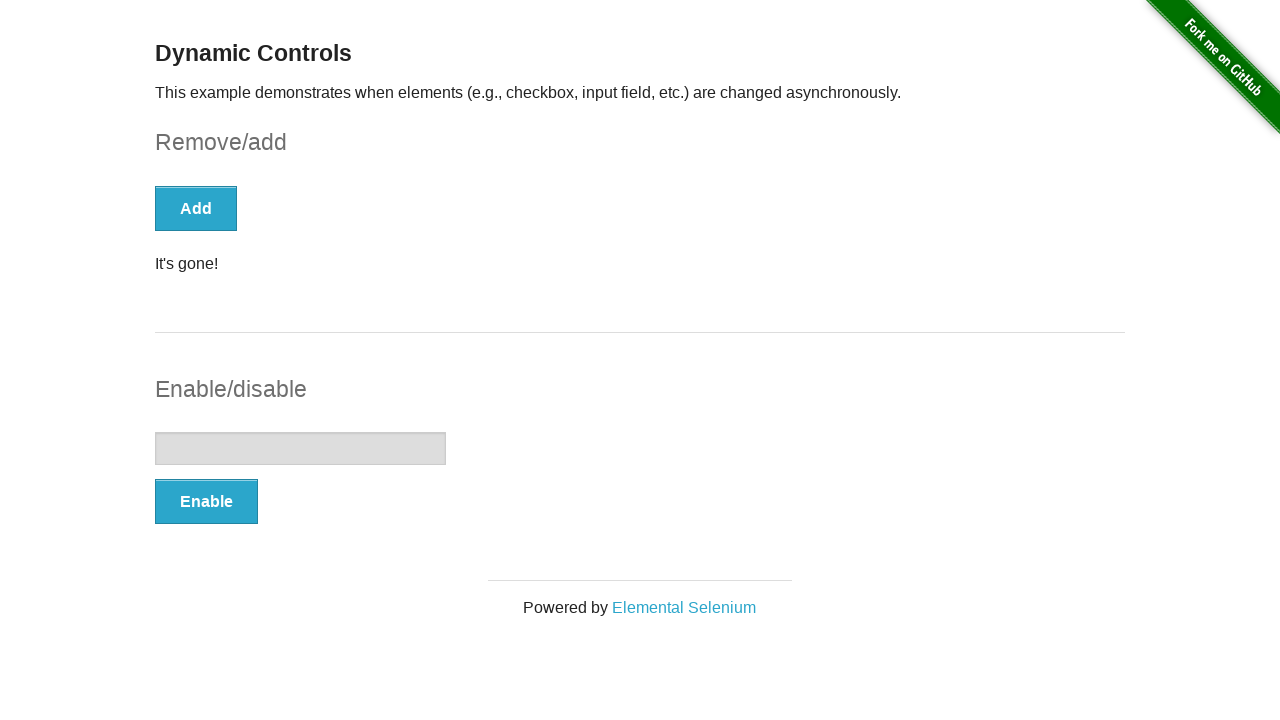

Confirmed checkbox is removed
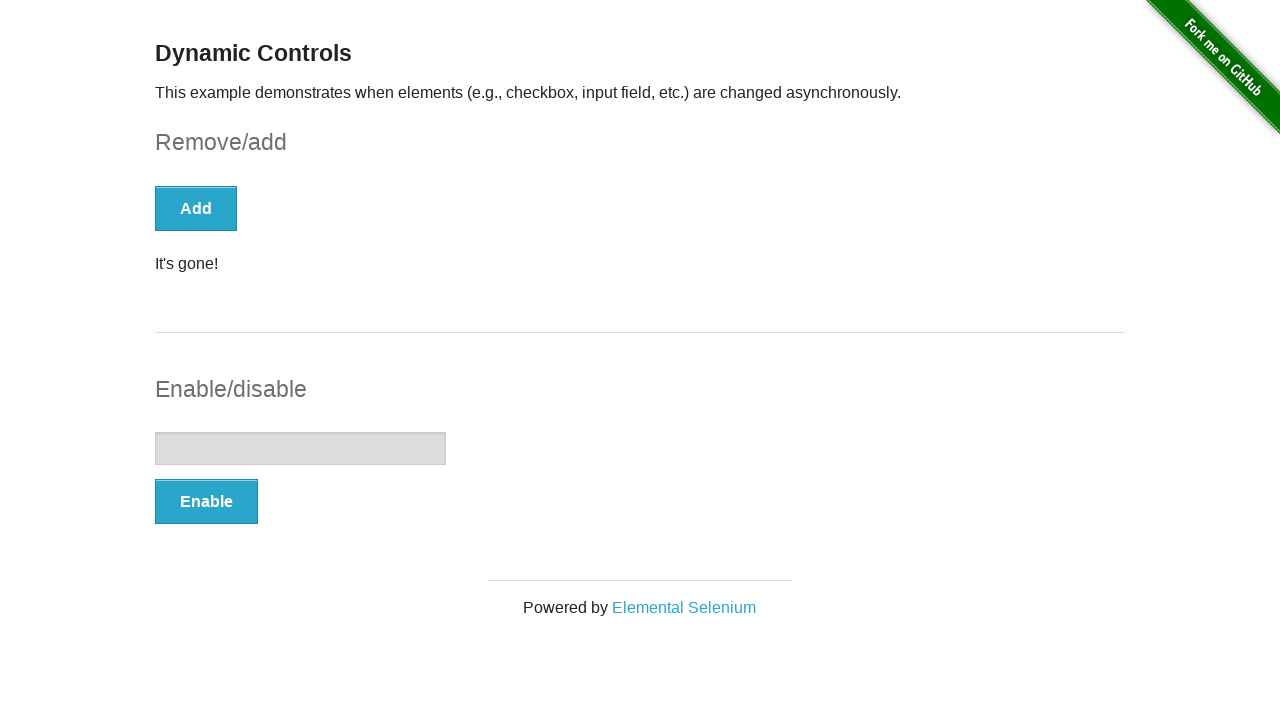

Clicked the Enable button to enable text input at (206, 501) on button[onclick='swapInput()']
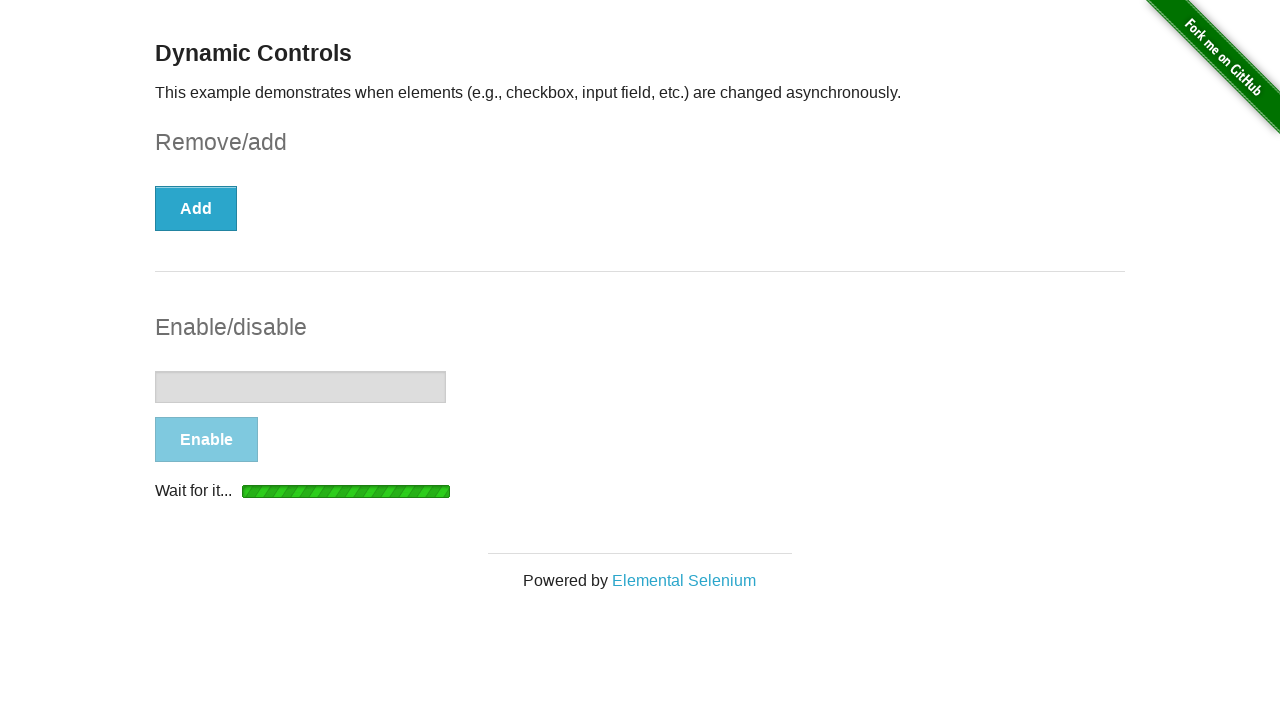

Waited for enable message to appear
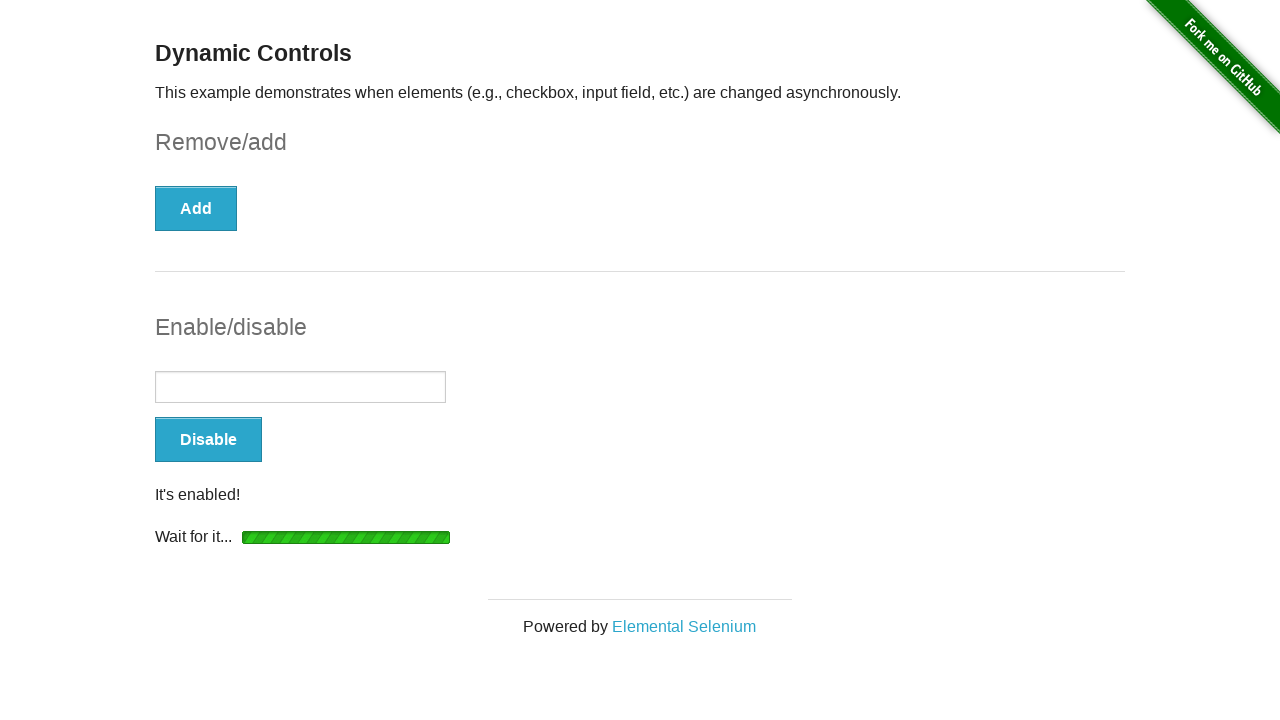

Clicked the text input field at (300, 387) on input[type='text']
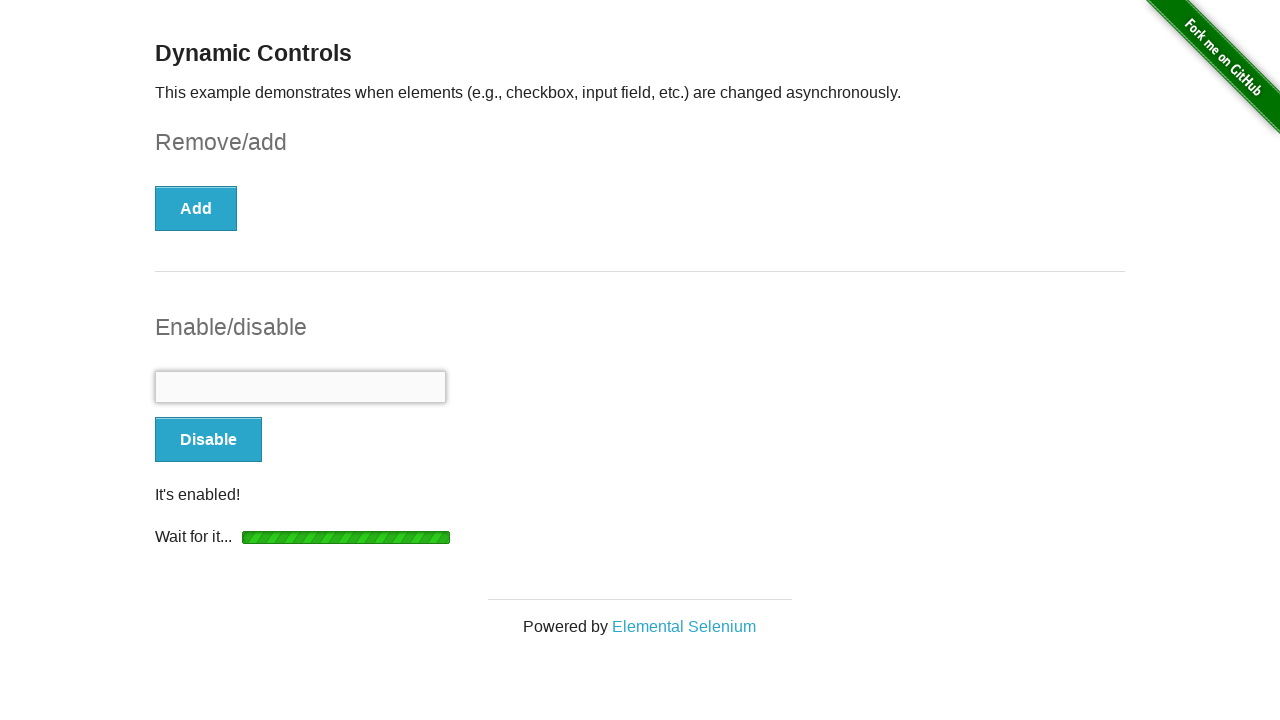

Typed 'sample text input' into the text field on input[type='text']
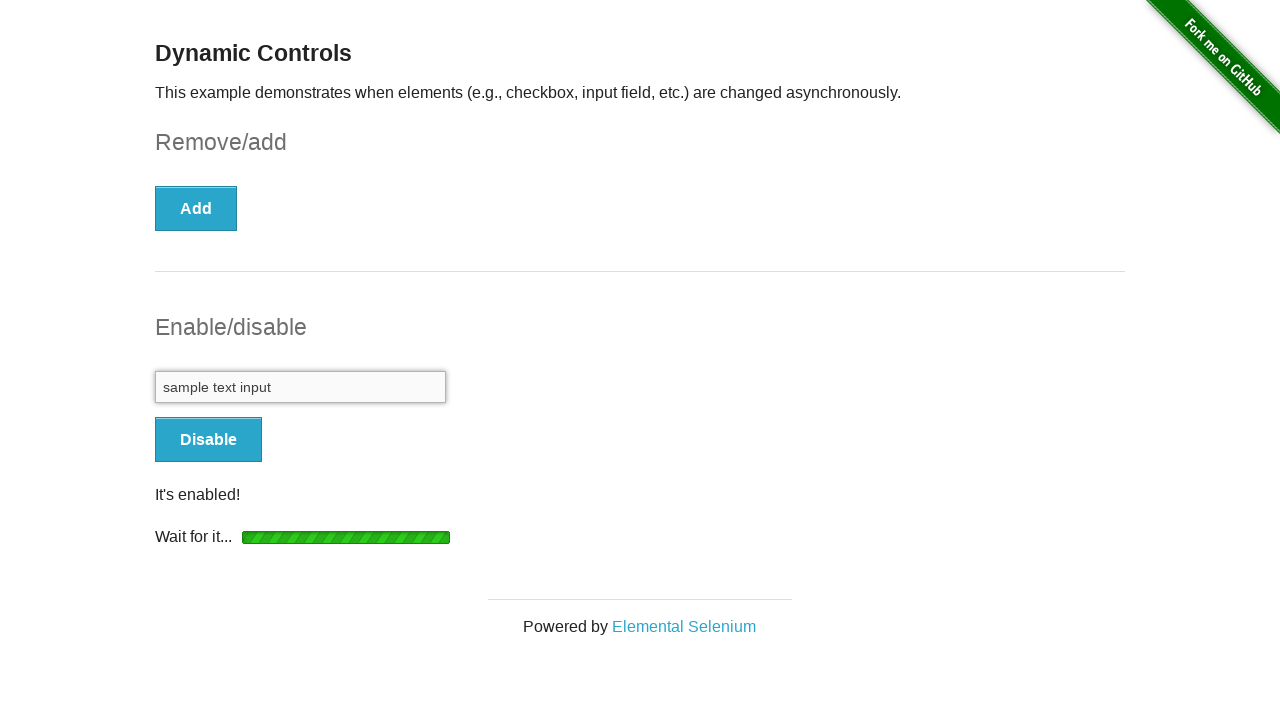

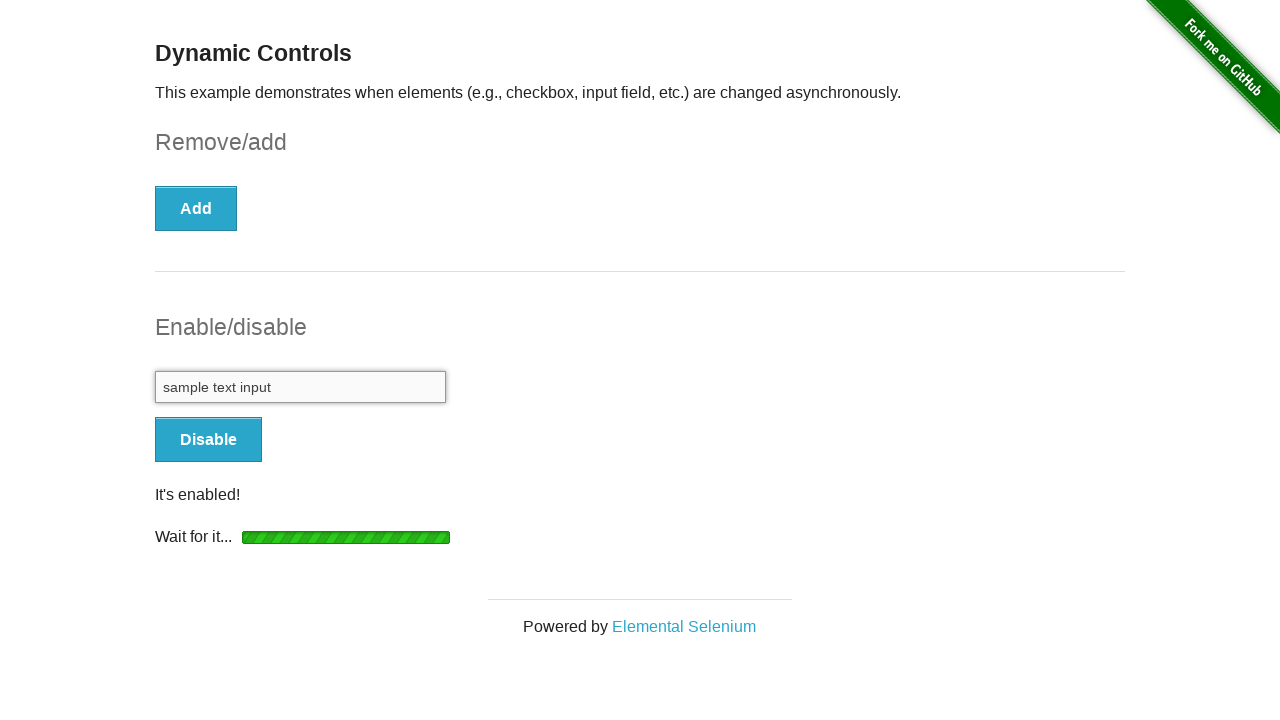